Visits the Fractions landing page and navigates through multiple fraction-related URLs

Starting URL: https://www.oppia.org/fractions

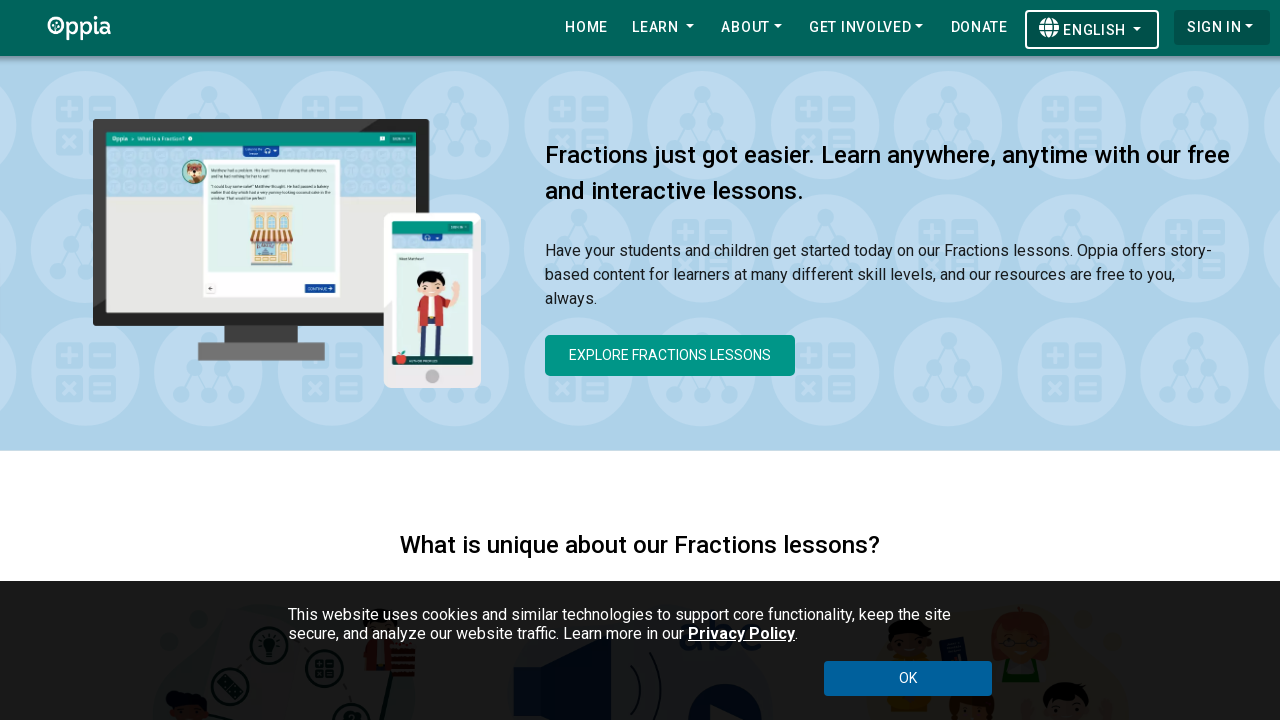

Navigated to Fractions landing page at /learn/maths/fractions
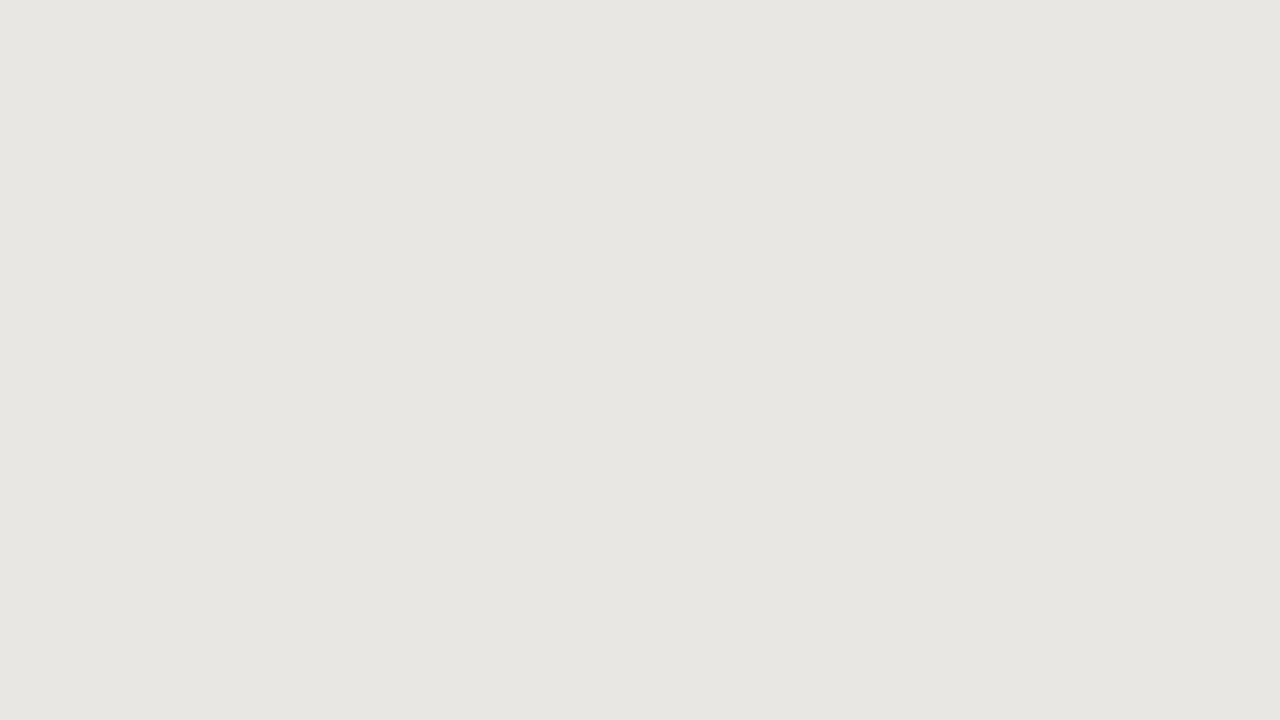

Navigated to alternate Fractions URL at /math/fractions
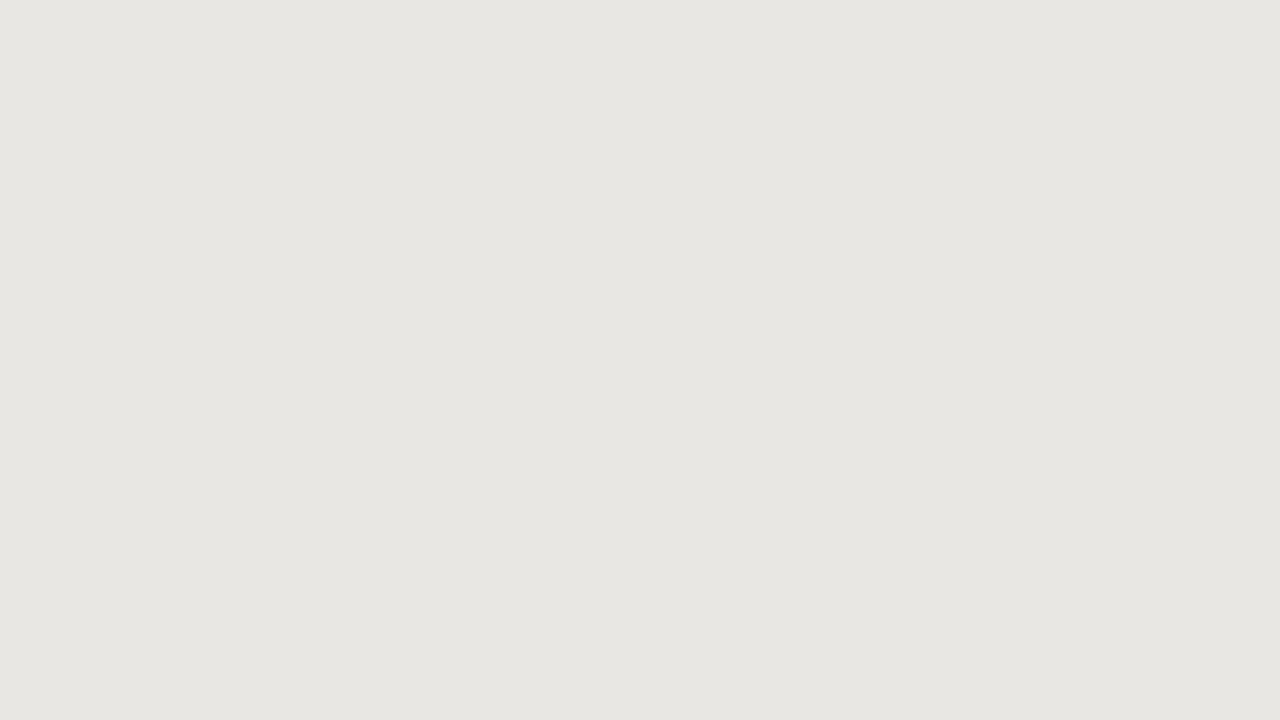

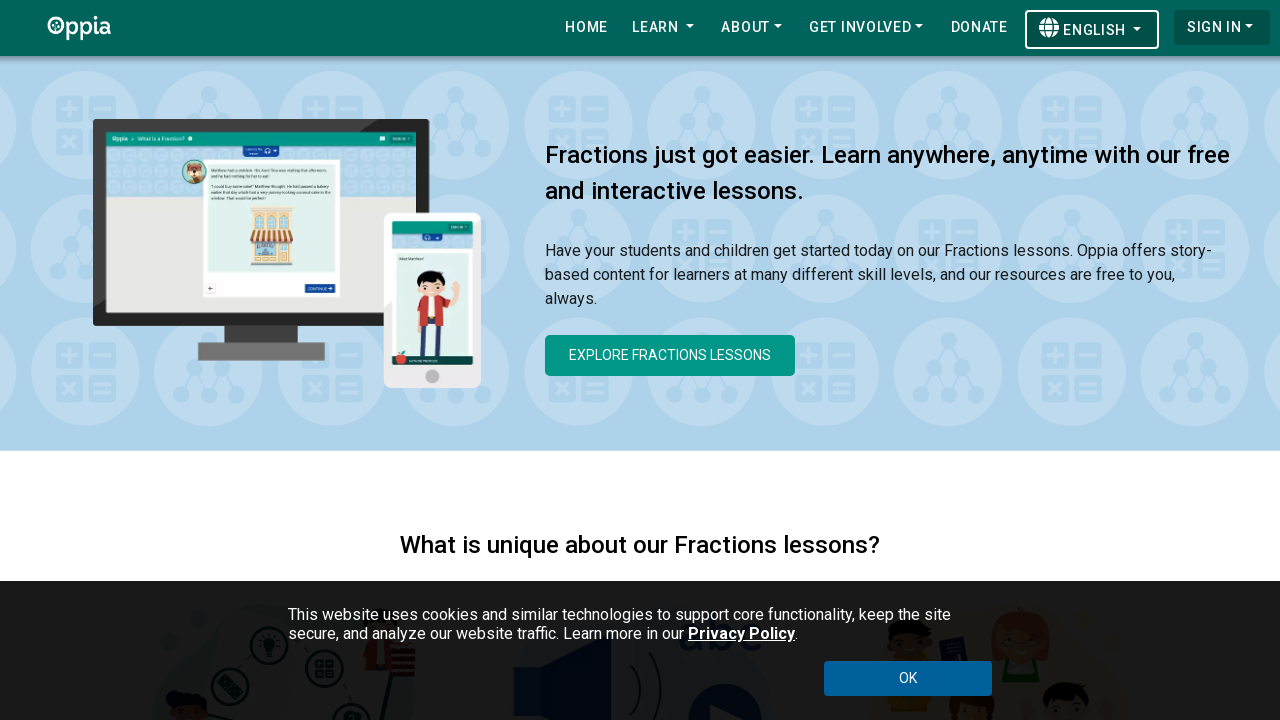